Tests JavaScript scroll functionality and verifies table total calculation by scrolling to table and summing column values

Starting URL: https://rahulshettyacademy.com/AutomationPractice/

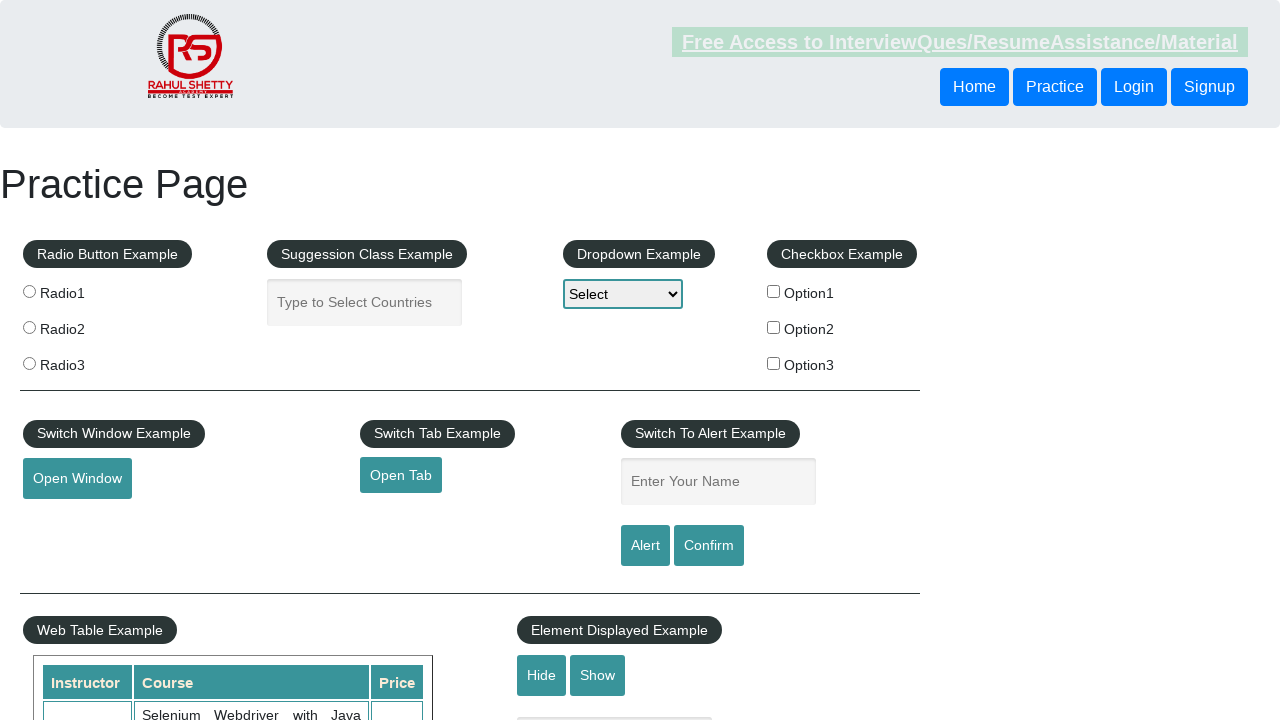

Scrolled down page by 500 pixels
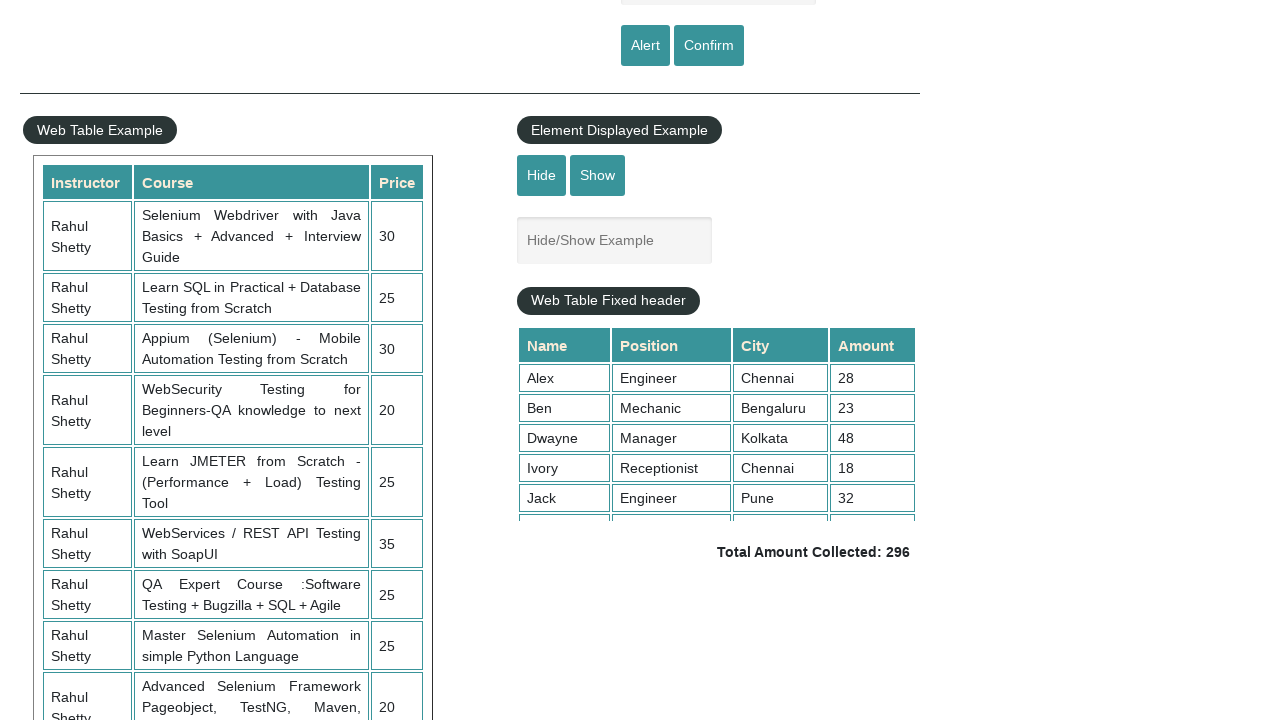

Scrolled table container to top position of 5000 pixels
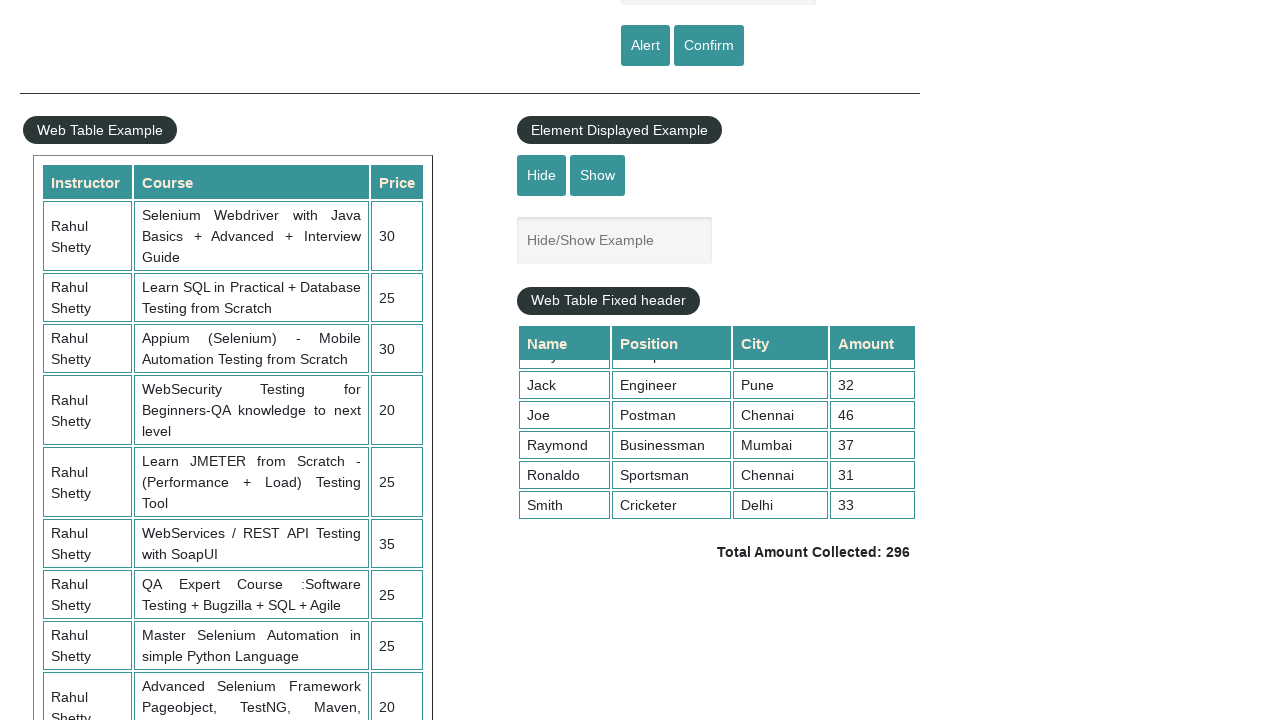

Table column values are now visible
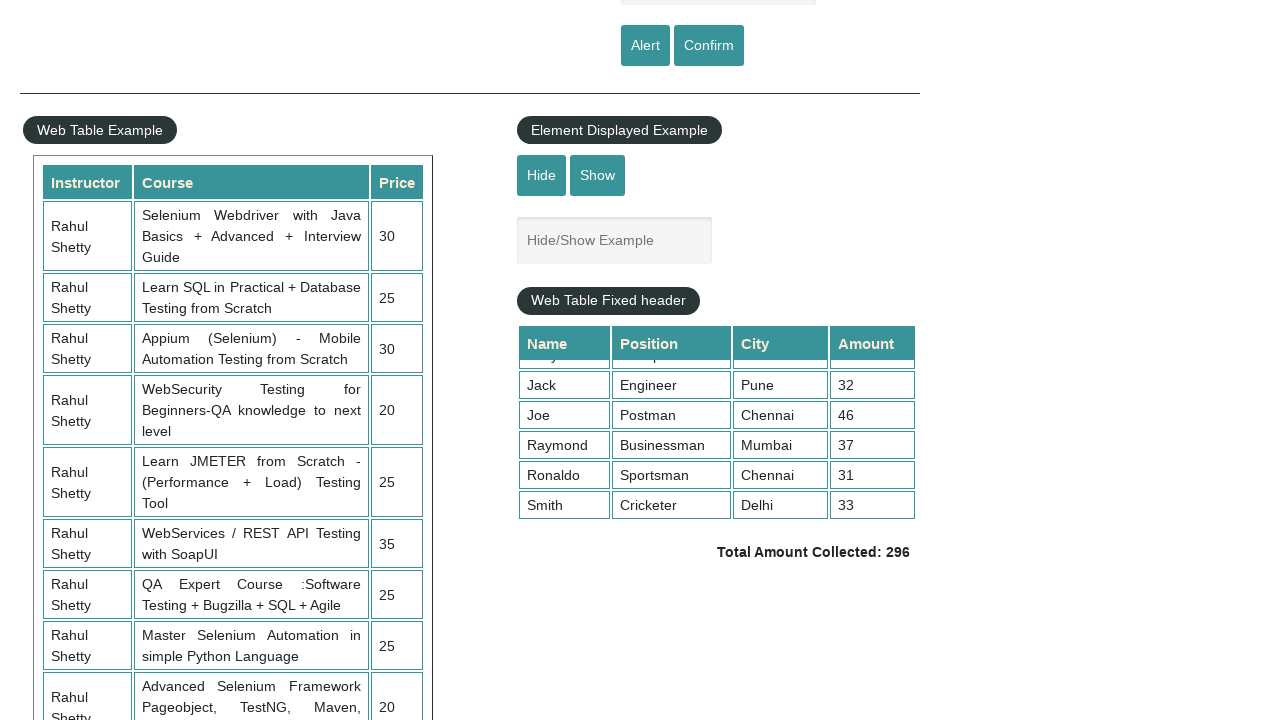

Total amount element is present on page
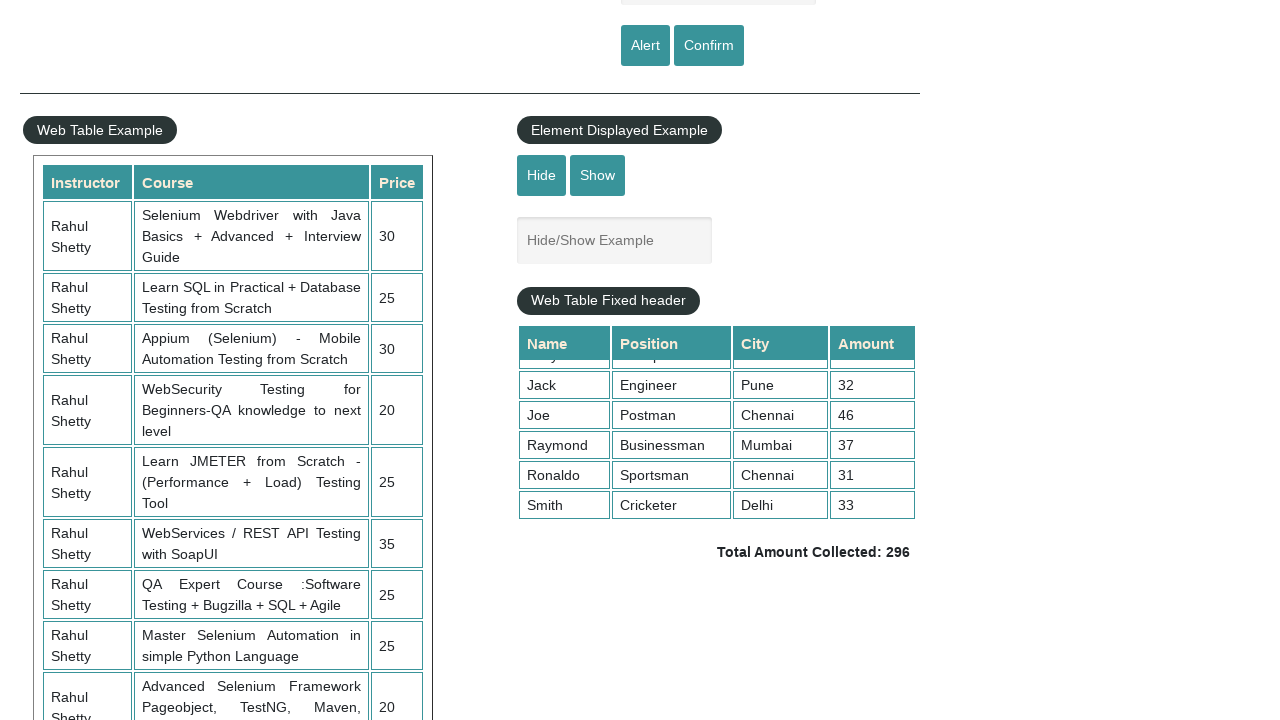

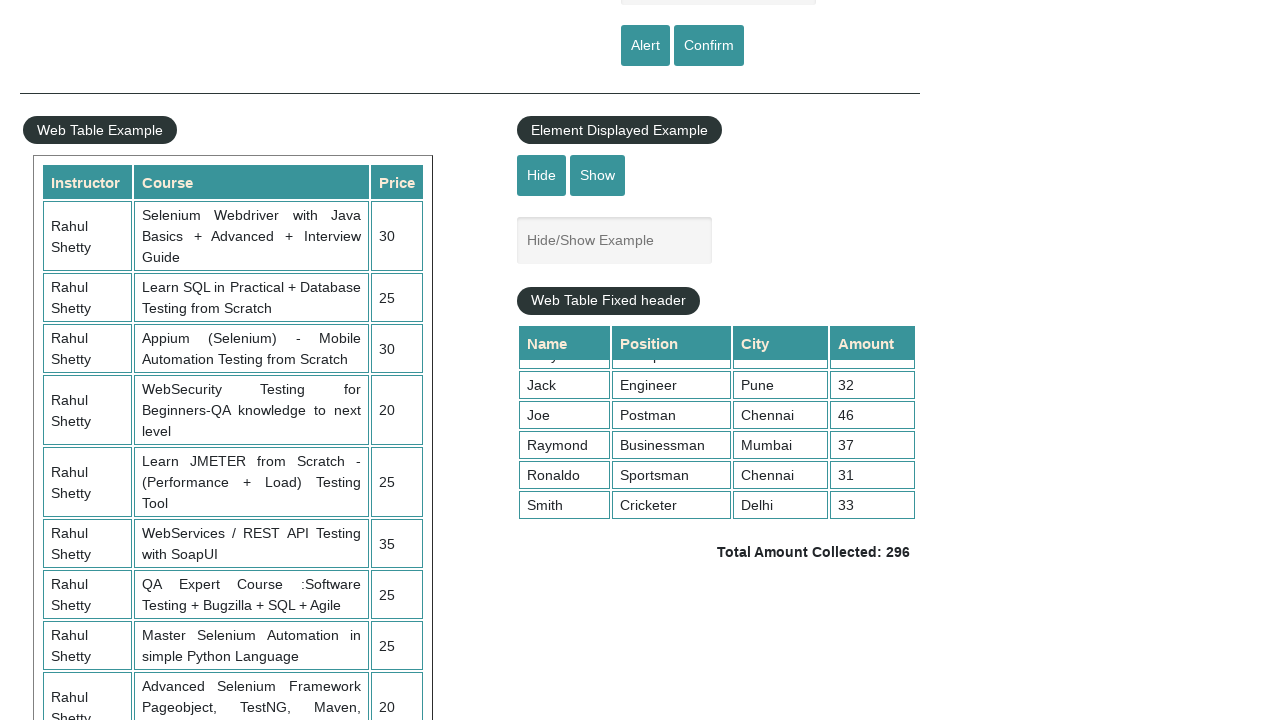